Tests checkbox functionality on the-internet.herokuapp.com by navigating to the checkboxes page, clicking on both checkboxes, and verifying their selected states are toggled correctly.

Starting URL: http://the-internet.herokuapp.com/

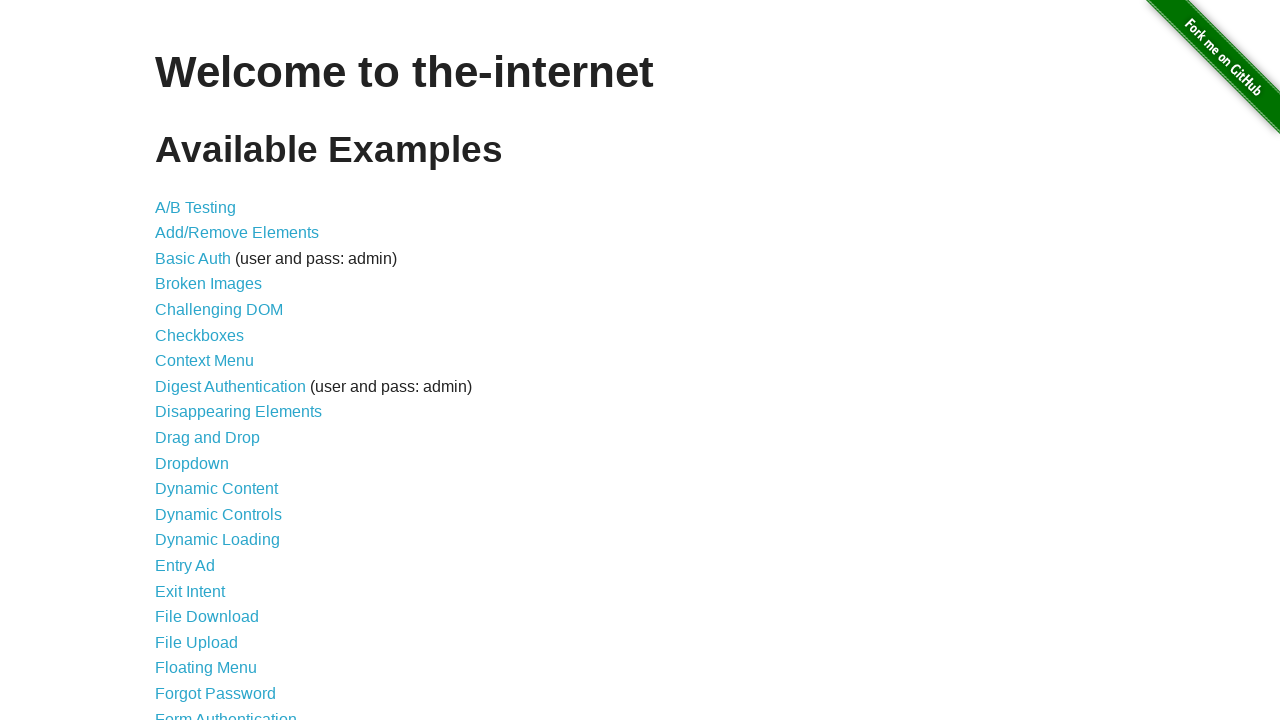

Clicked on the Checkboxes link to navigate to checkbox page at (200, 335) on a[href='/checkboxes']
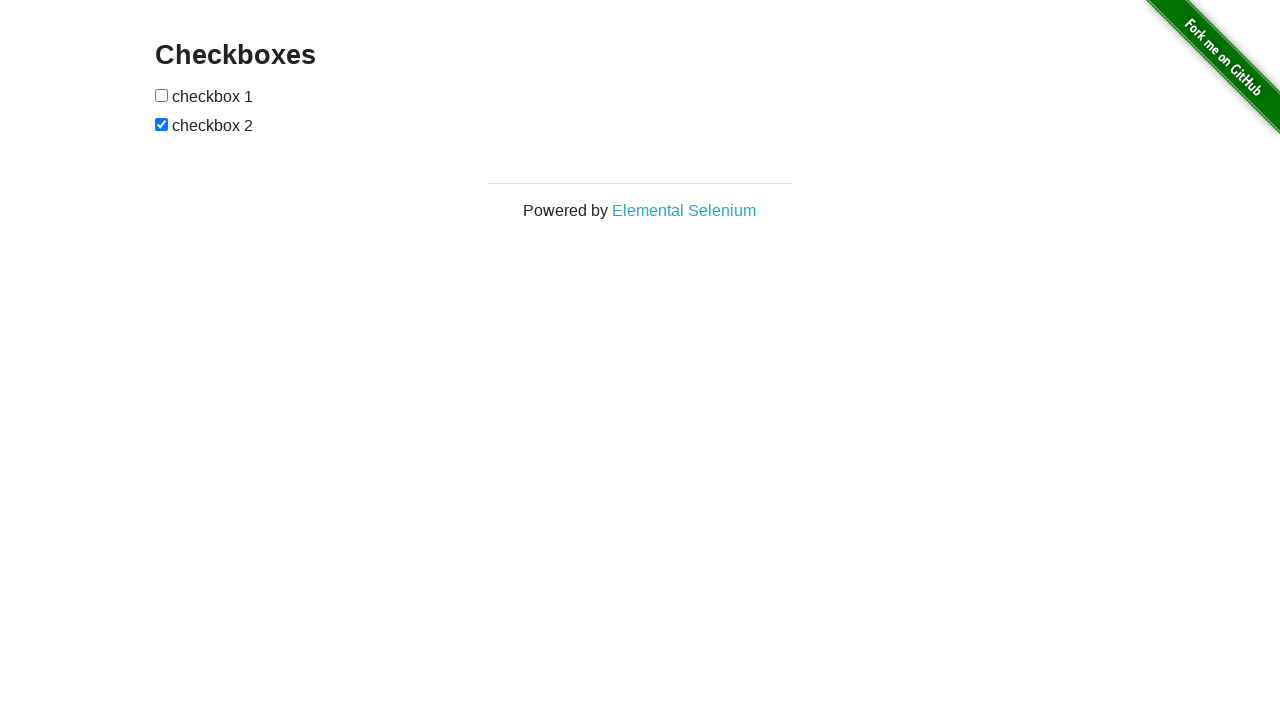

Checkboxes element loaded and became visible
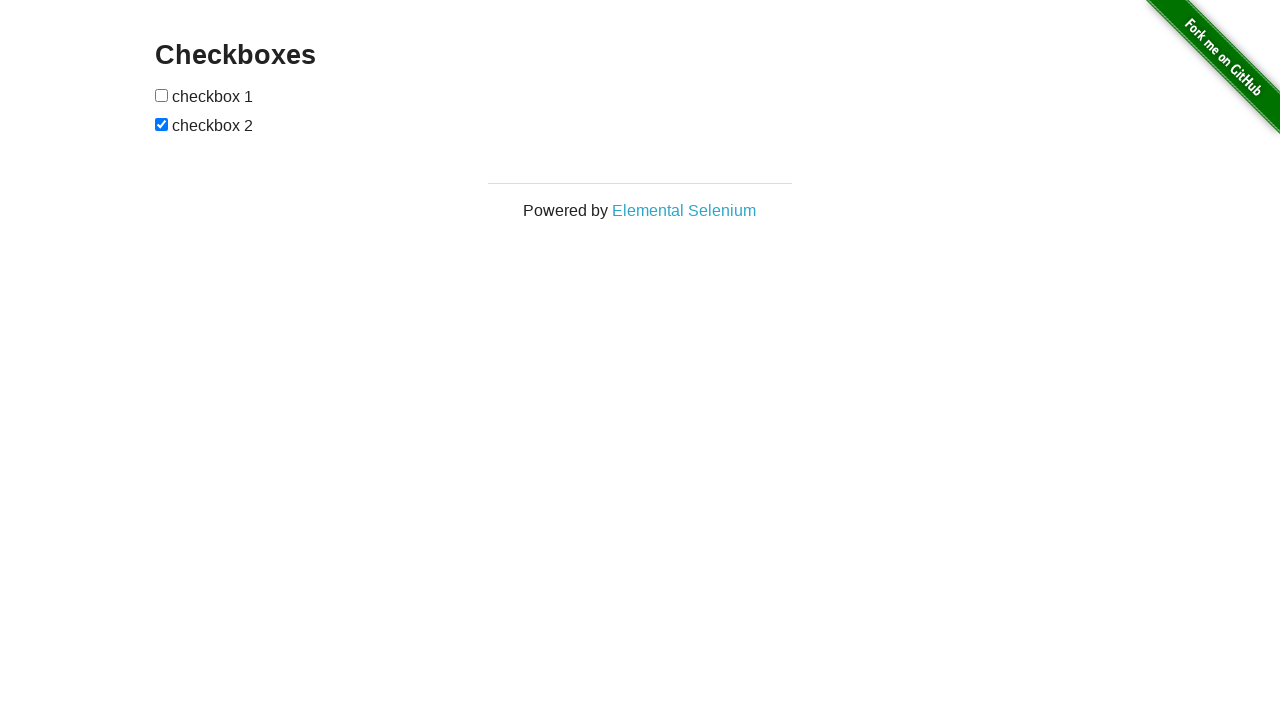

Clicked on the first checkbox (initially unchecked) at (162, 95) on xpath=//*[@id='checkboxes']/input[1]
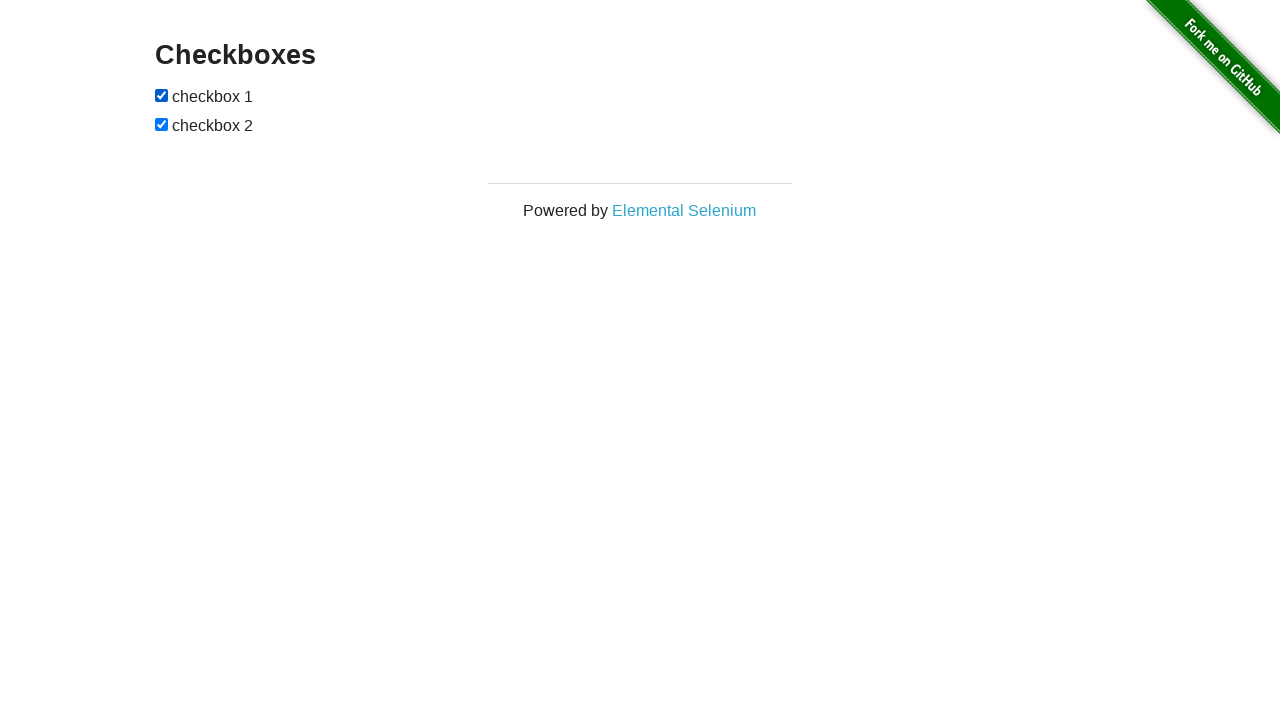

Clicked on the second checkbox (initially checked) at (162, 124) on xpath=//*[@id='checkboxes']/input[2]
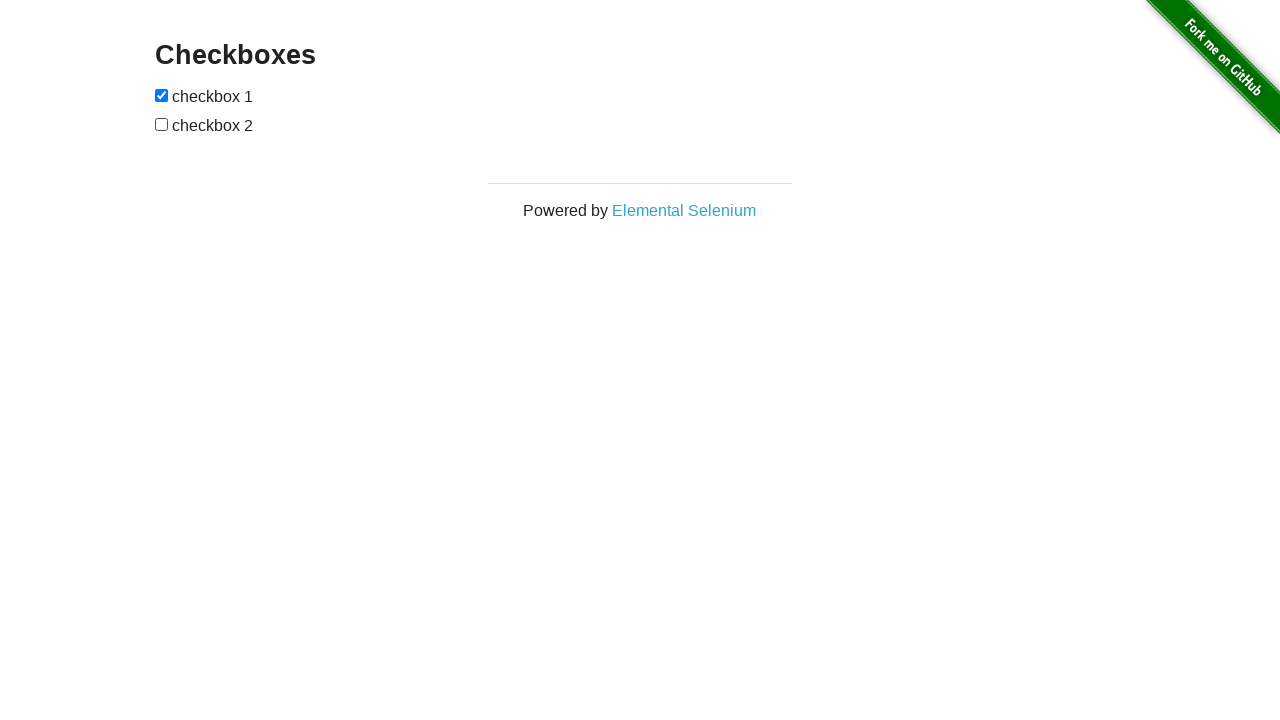

Verified that checkbox 1 is now checked
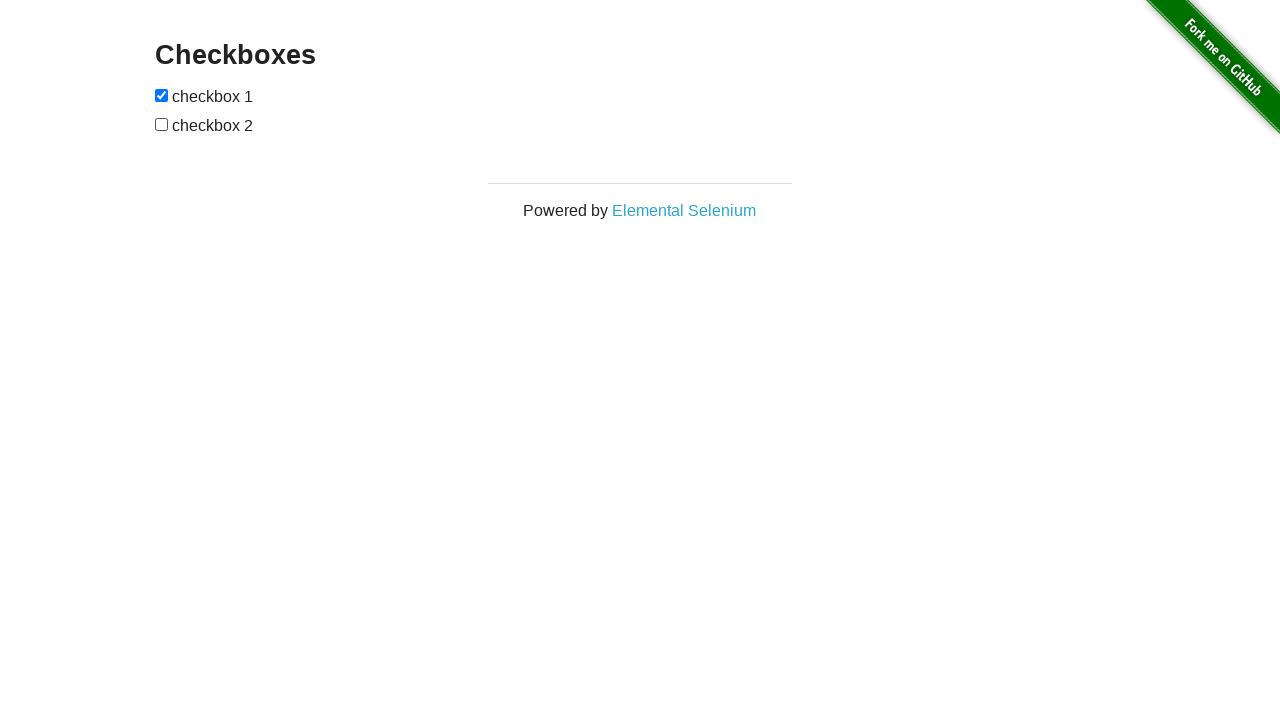

Verified that checkbox 2 is now unchecked
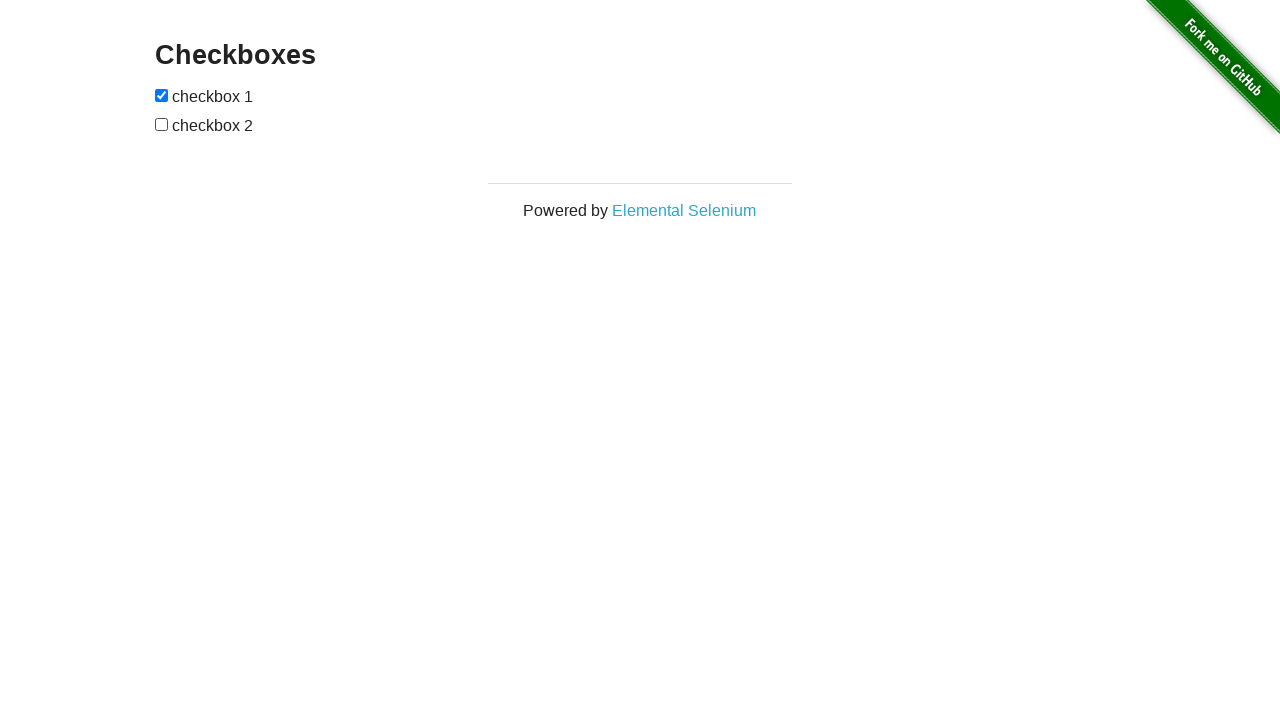

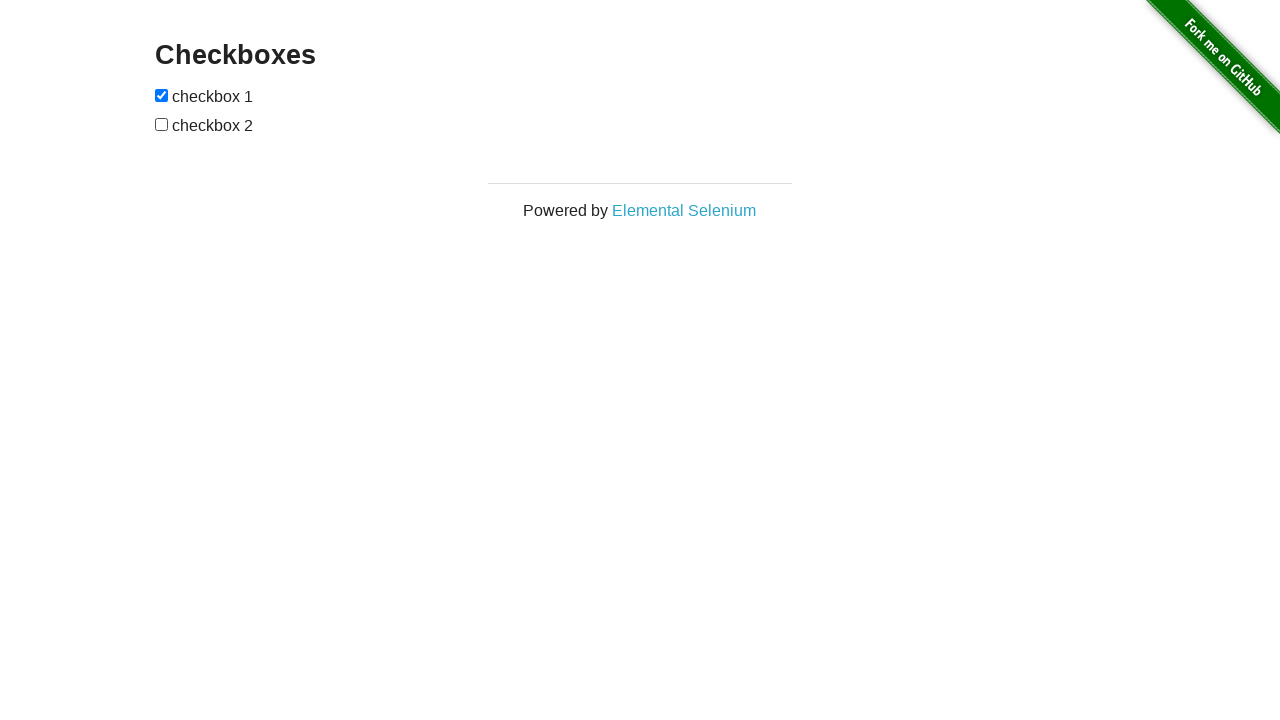